Tests that the browser back button correctly navigates between filter views

Starting URL: https://demo.playwright.dev/todomvc

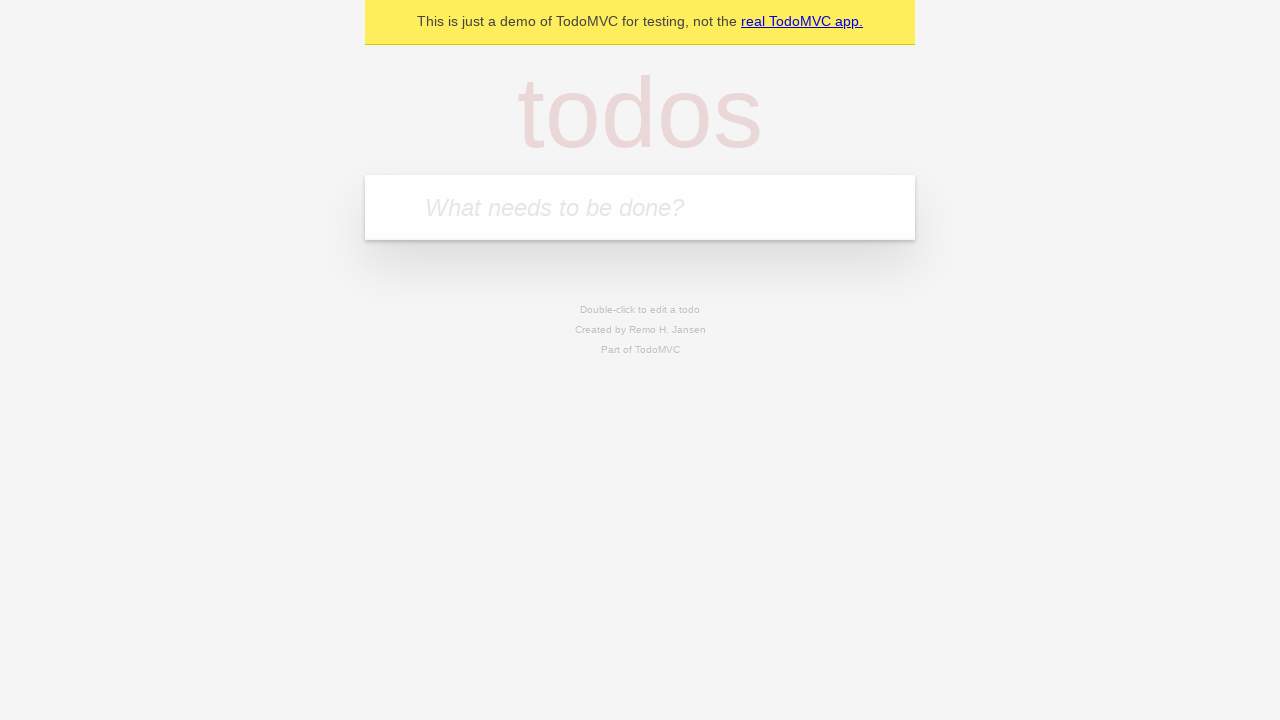

Filled new todo field with 'buy some cheese' on internal:attr=[placeholder="What needs to be done?"i]
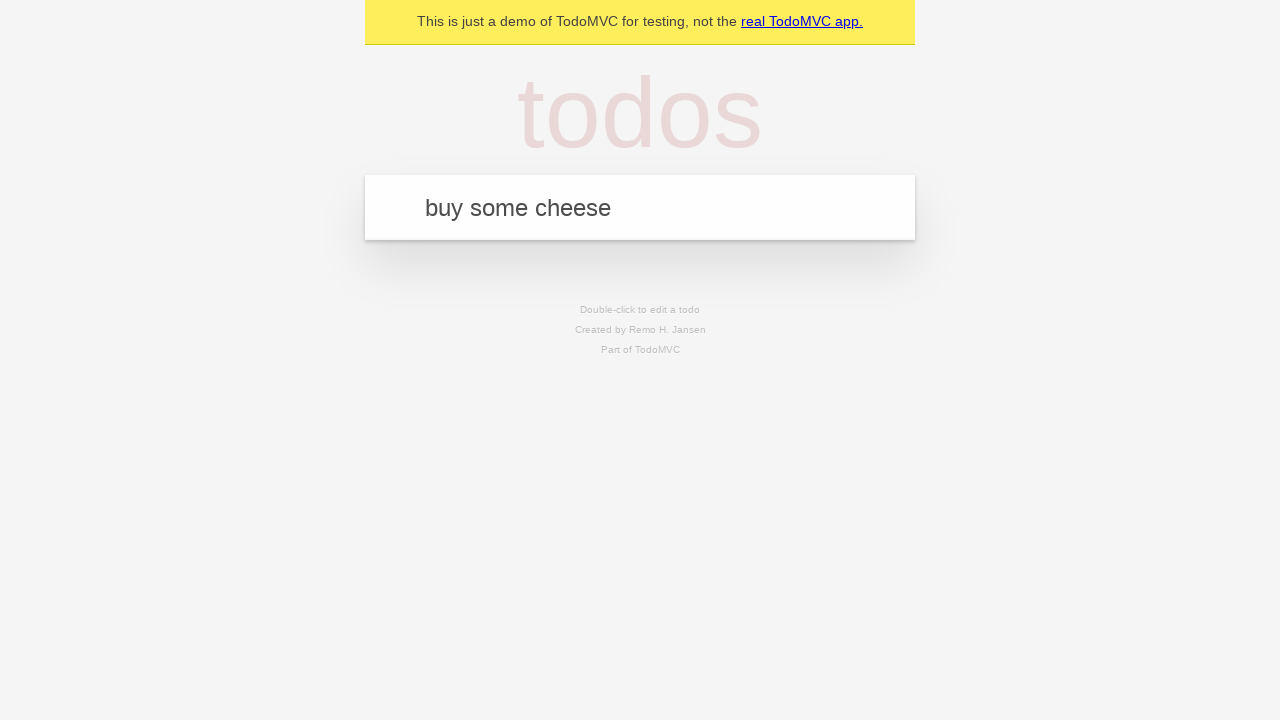

Pressed Enter to create todo 'buy some cheese' on internal:attr=[placeholder="What needs to be done?"i]
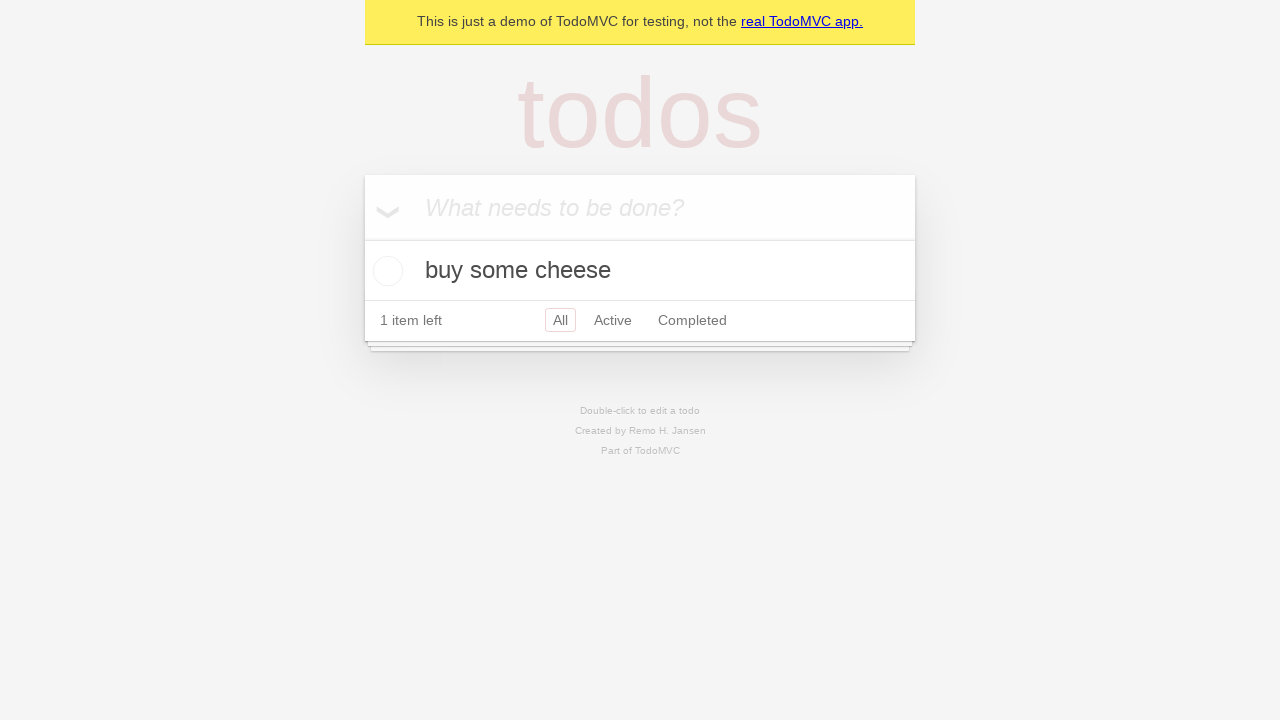

Filled new todo field with 'feed the cat' on internal:attr=[placeholder="What needs to be done?"i]
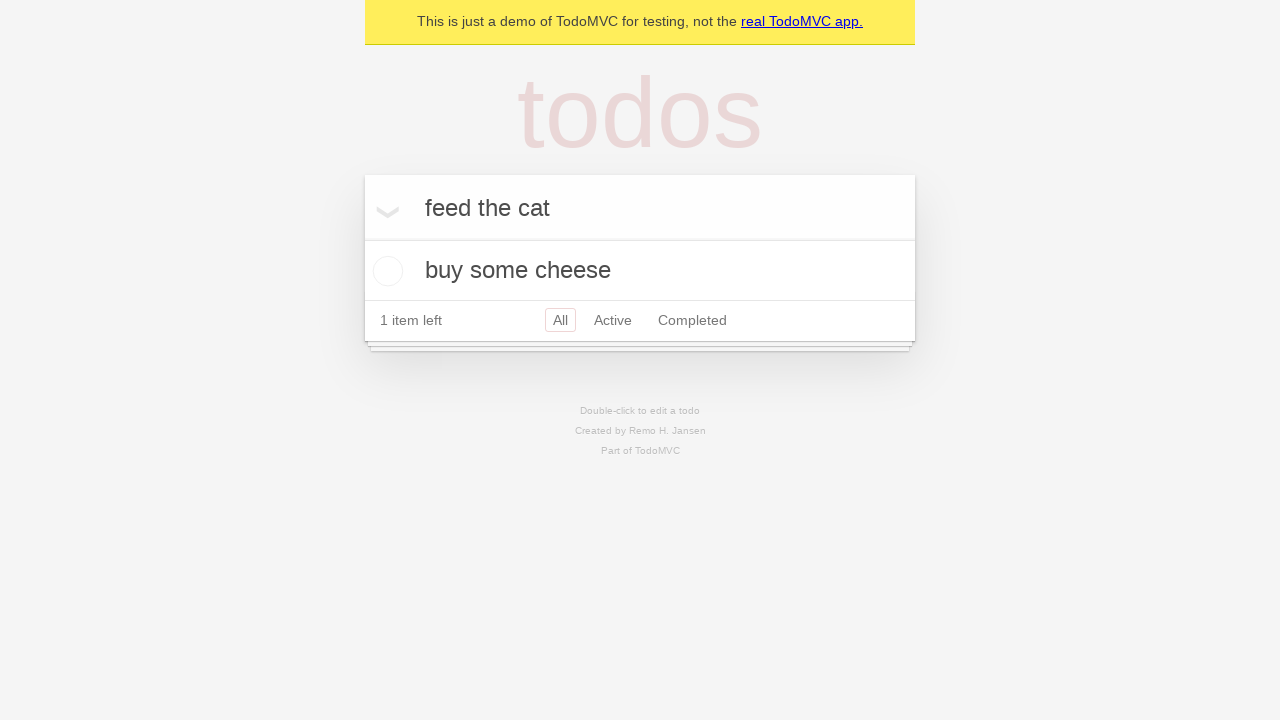

Pressed Enter to create todo 'feed the cat' on internal:attr=[placeholder="What needs to be done?"i]
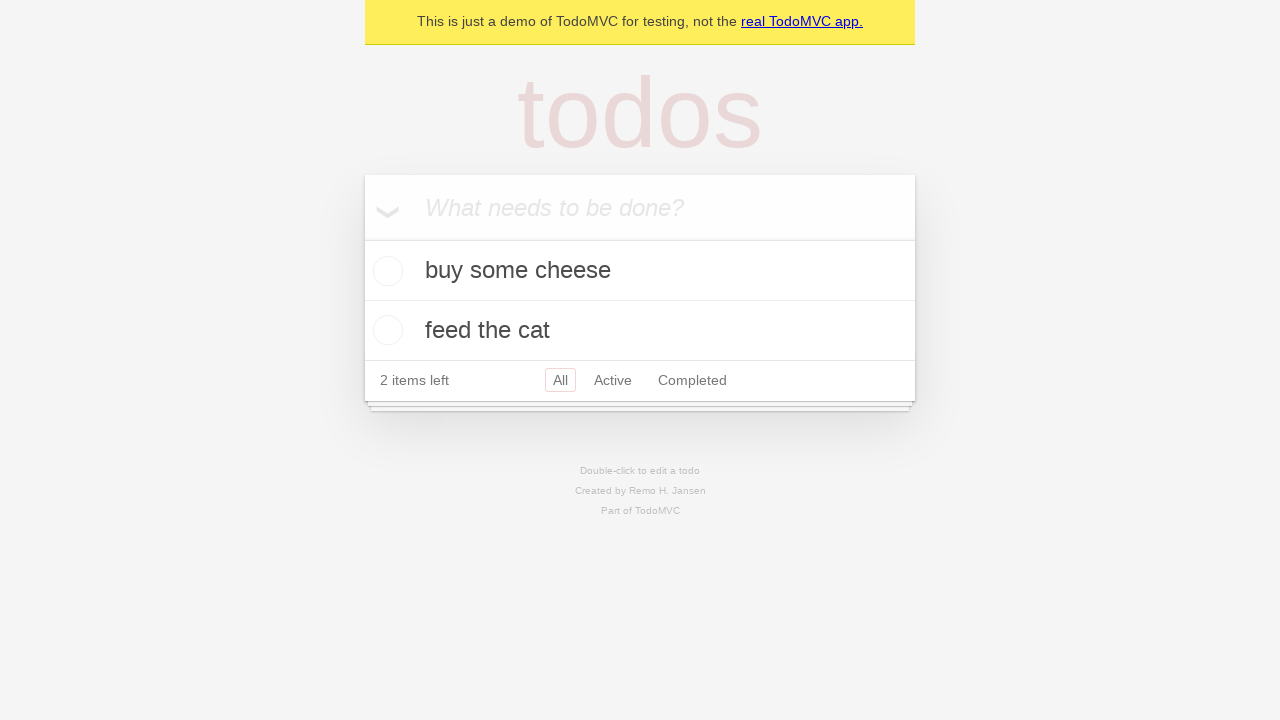

Filled new todo field with 'book a doctors appointment' on internal:attr=[placeholder="What needs to be done?"i]
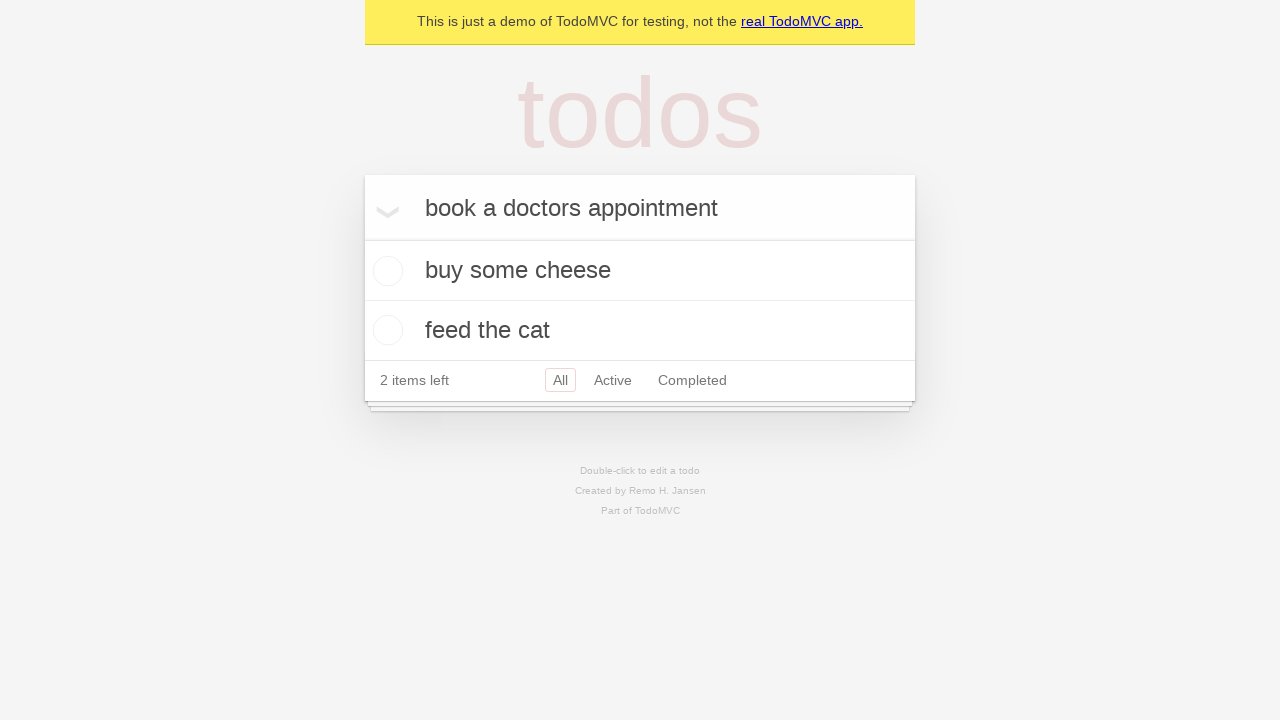

Pressed Enter to create todo 'book a doctors appointment' on internal:attr=[placeholder="What needs to be done?"i]
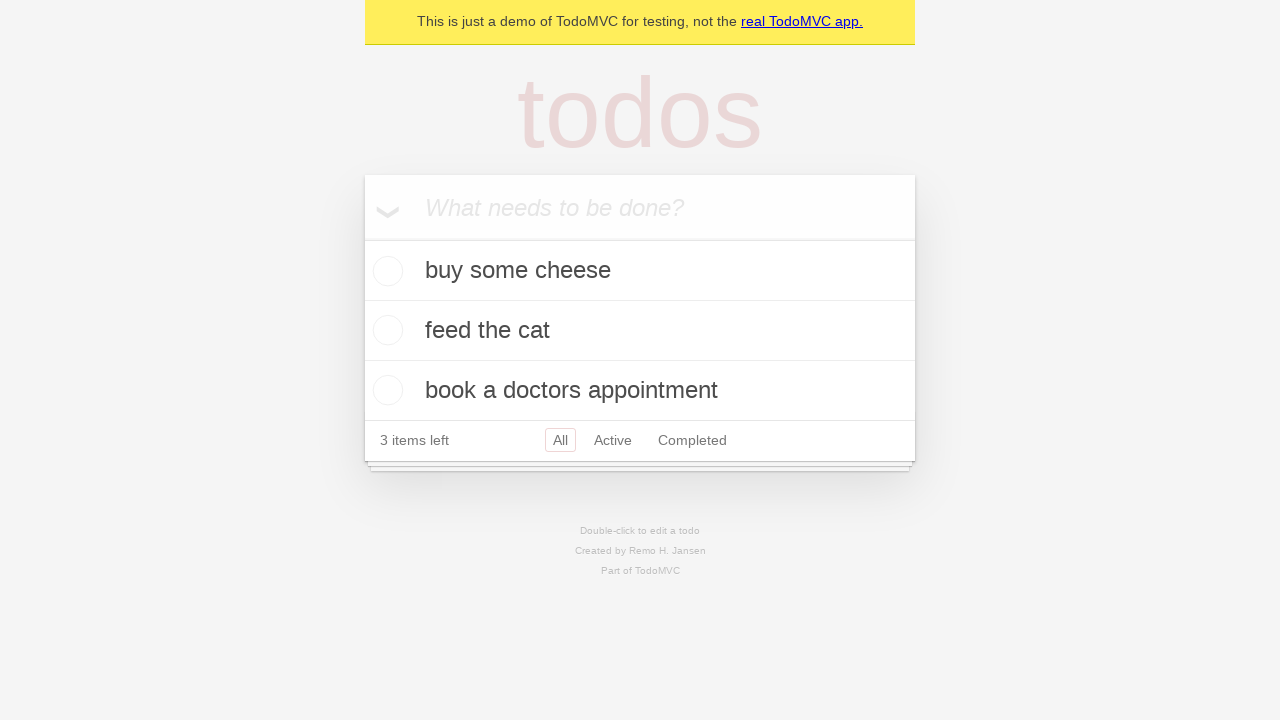

Checked the second todo item at (385, 330) on internal:testid=[data-testid="todo-item"s] >> nth=1 >> internal:role=checkbox
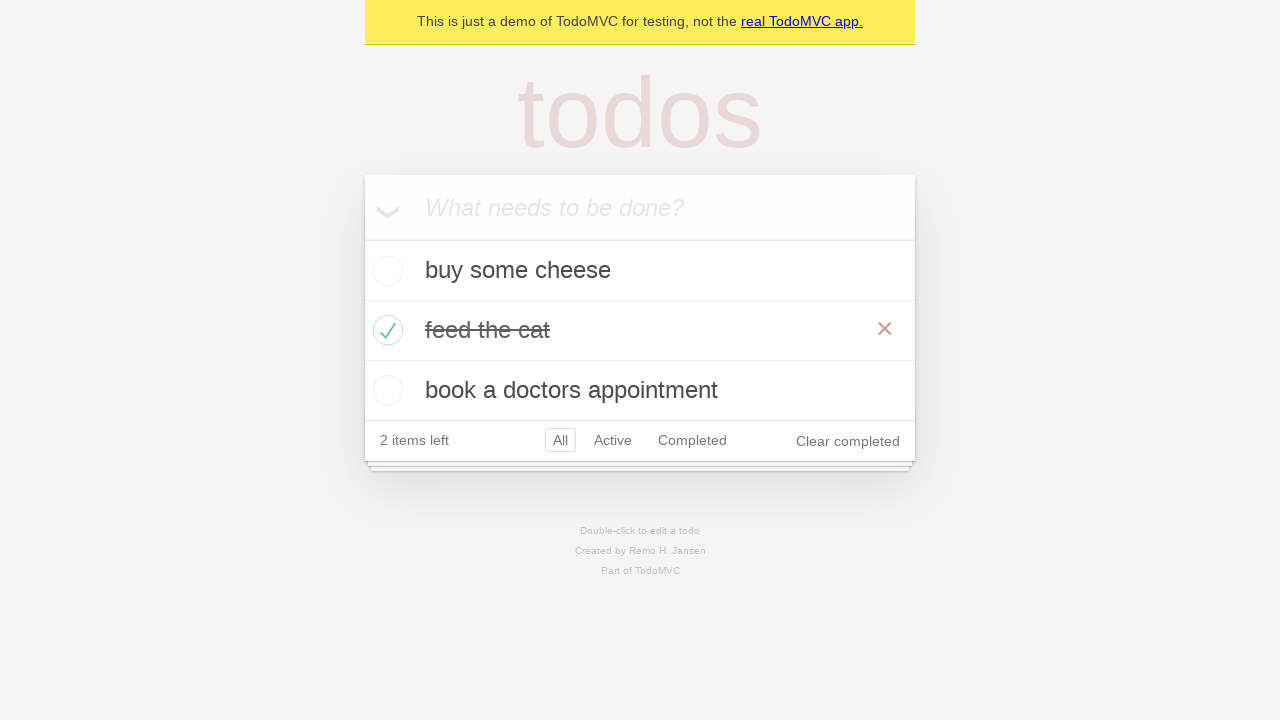

Clicked 'All' filter link at (560, 440) on internal:role=link[name="All"i]
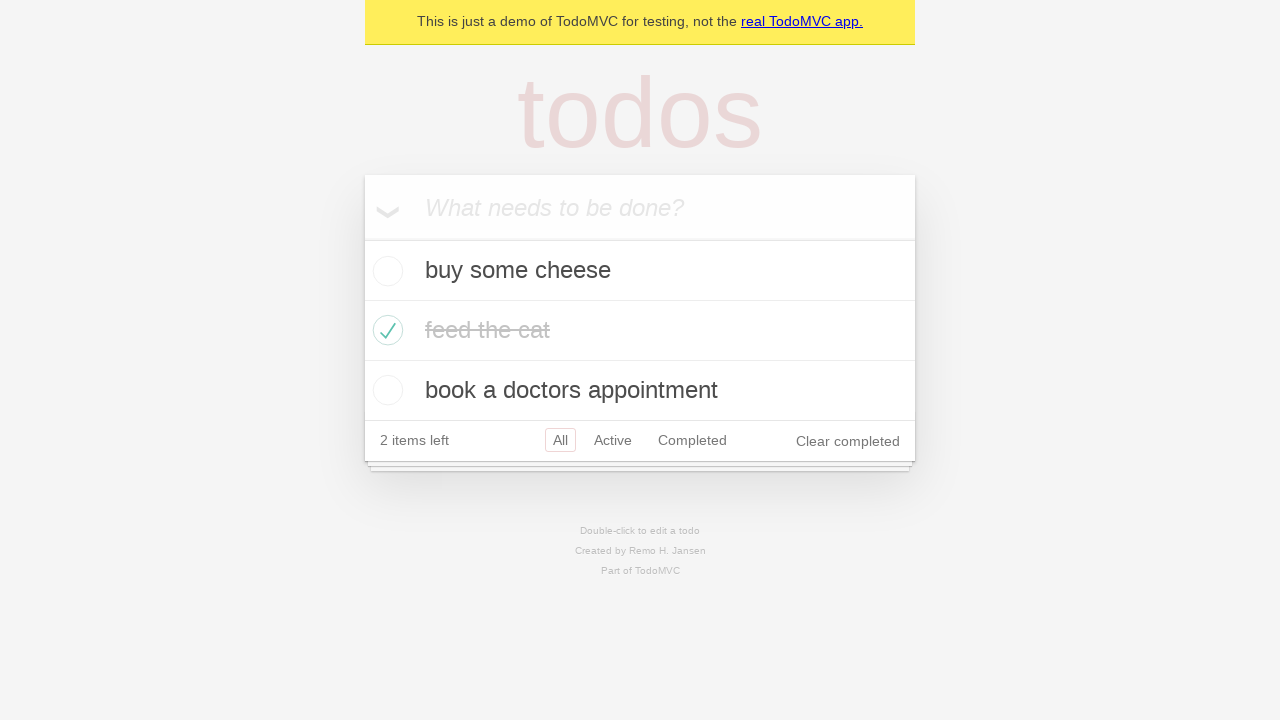

Clicked 'Active' filter link at (613, 440) on internal:role=link[name="Active"i]
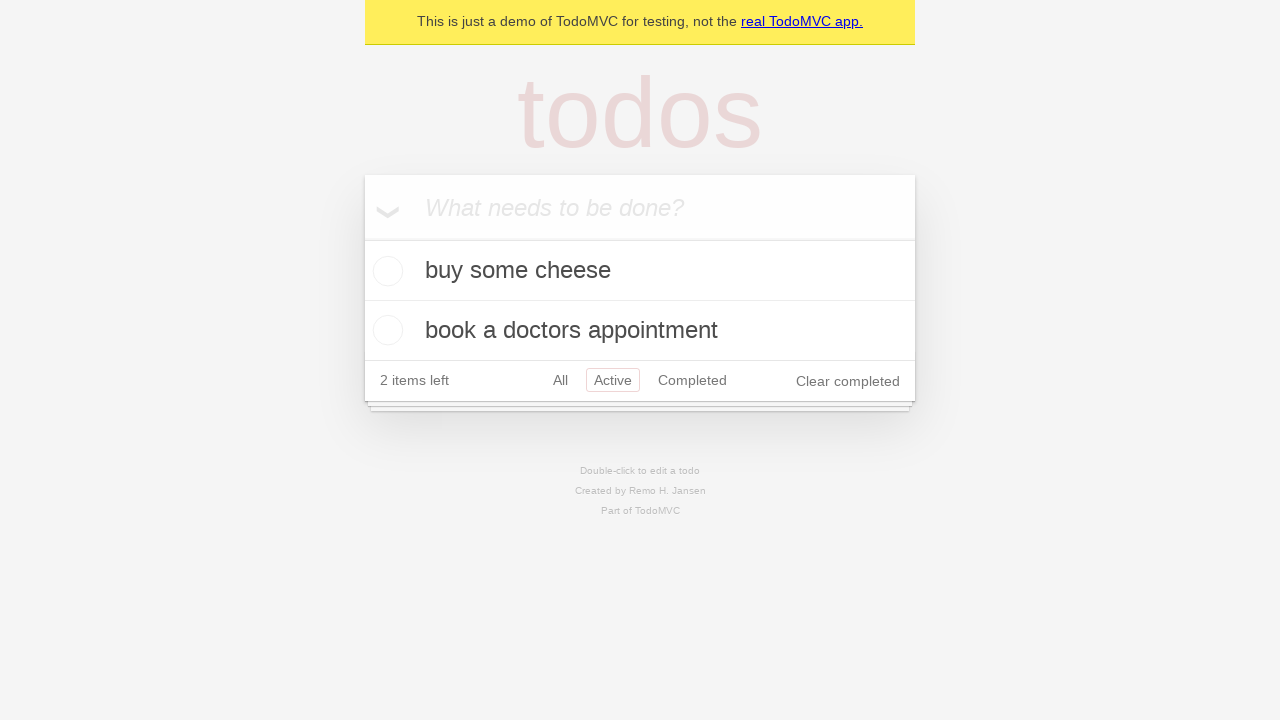

Clicked 'Completed' filter link at (692, 380) on internal:role=link[name="Completed"i]
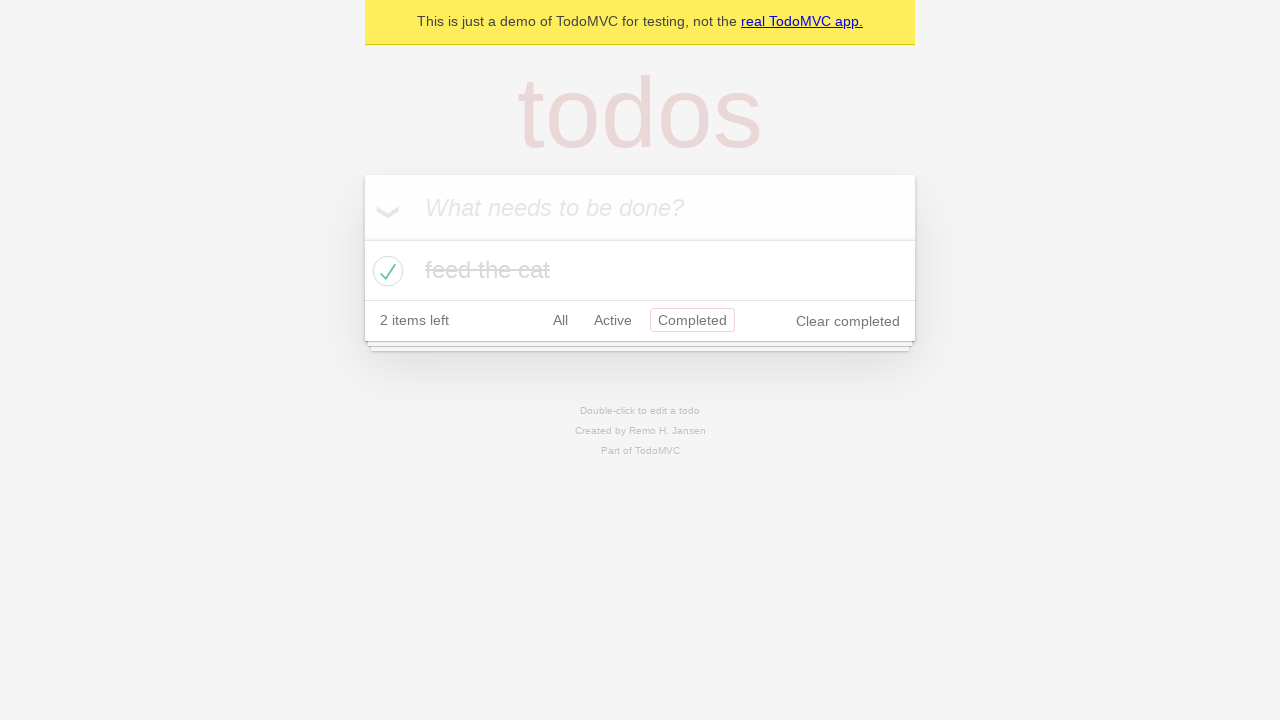

Navigated back using browser back button (from Completed to Active filter)
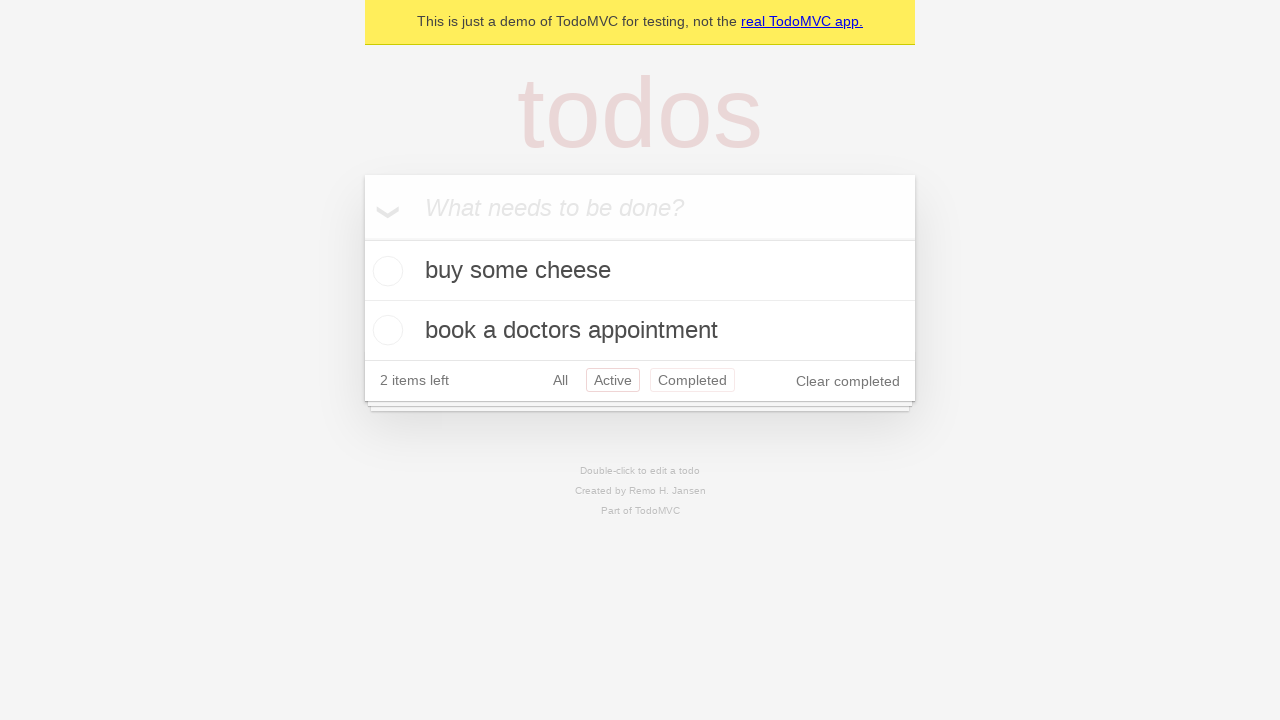

Navigated back using browser back button (from Active to All filter)
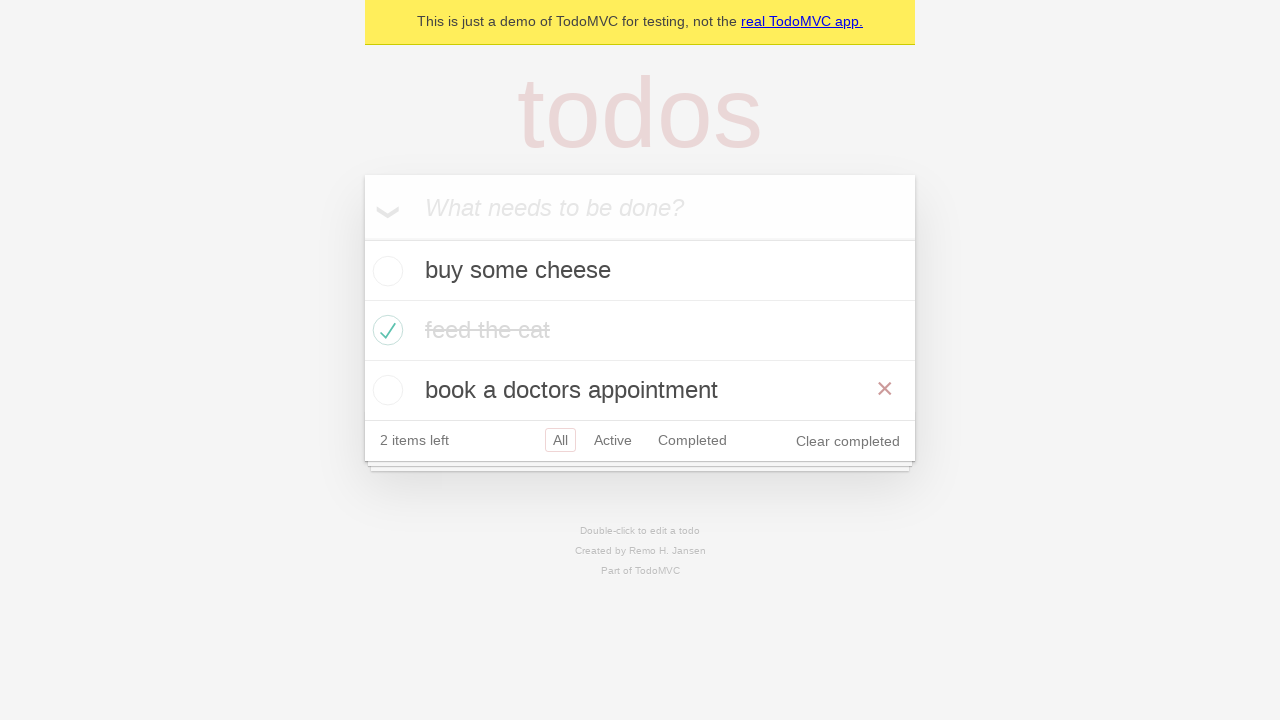

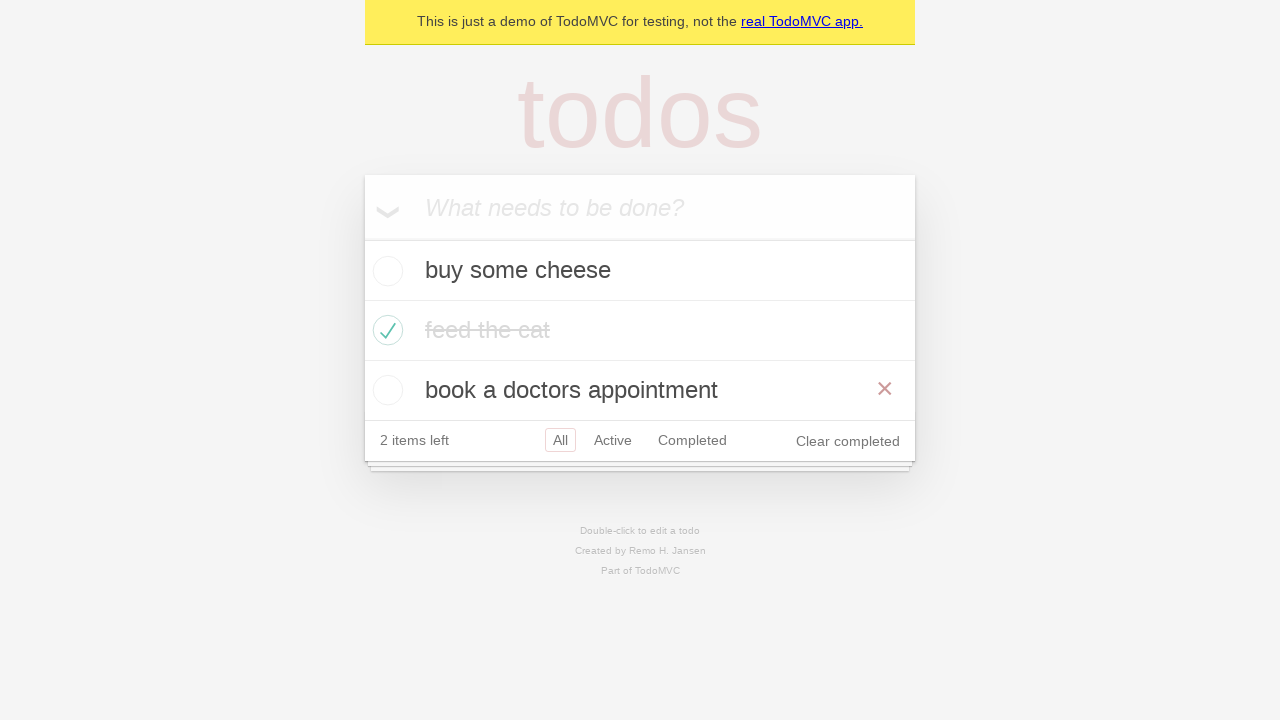